Navigates to the OrangeHRM login page and clicks on the "OrangeHRM, Inc" link in the footer, which likely opens the company website.

Starting URL: https://opensource-demo.orangehrmlive.com/web/index.php/auth/login

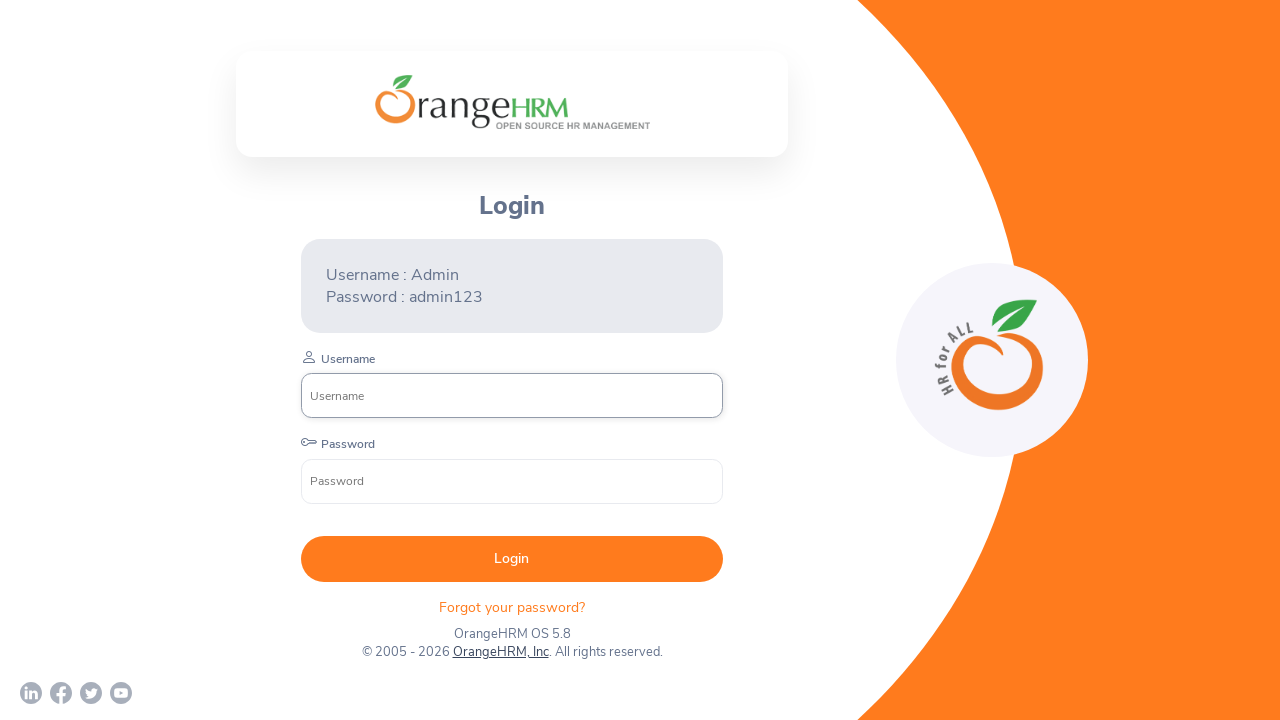

Waited for page to reach networkidle state
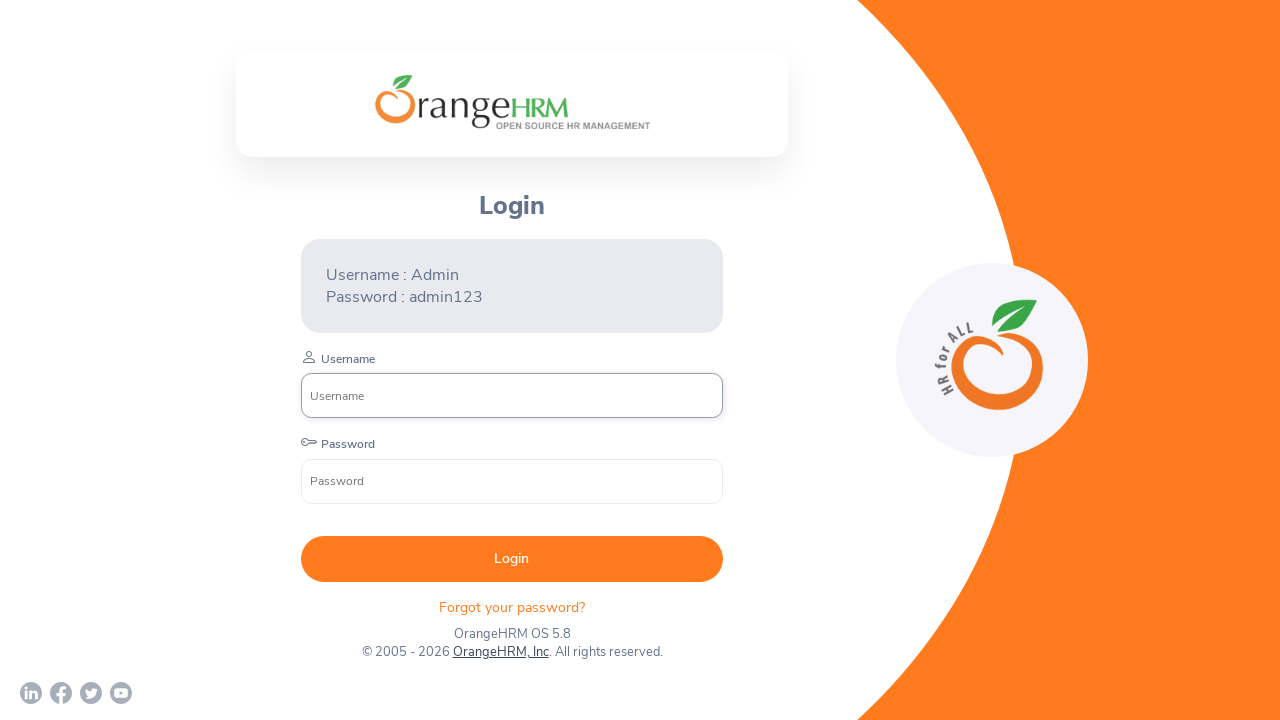

Clicked on 'OrangeHRM, Inc' link in footer at (500, 652) on xpath=//a[normalize-space()='OrangeHRM, Inc']
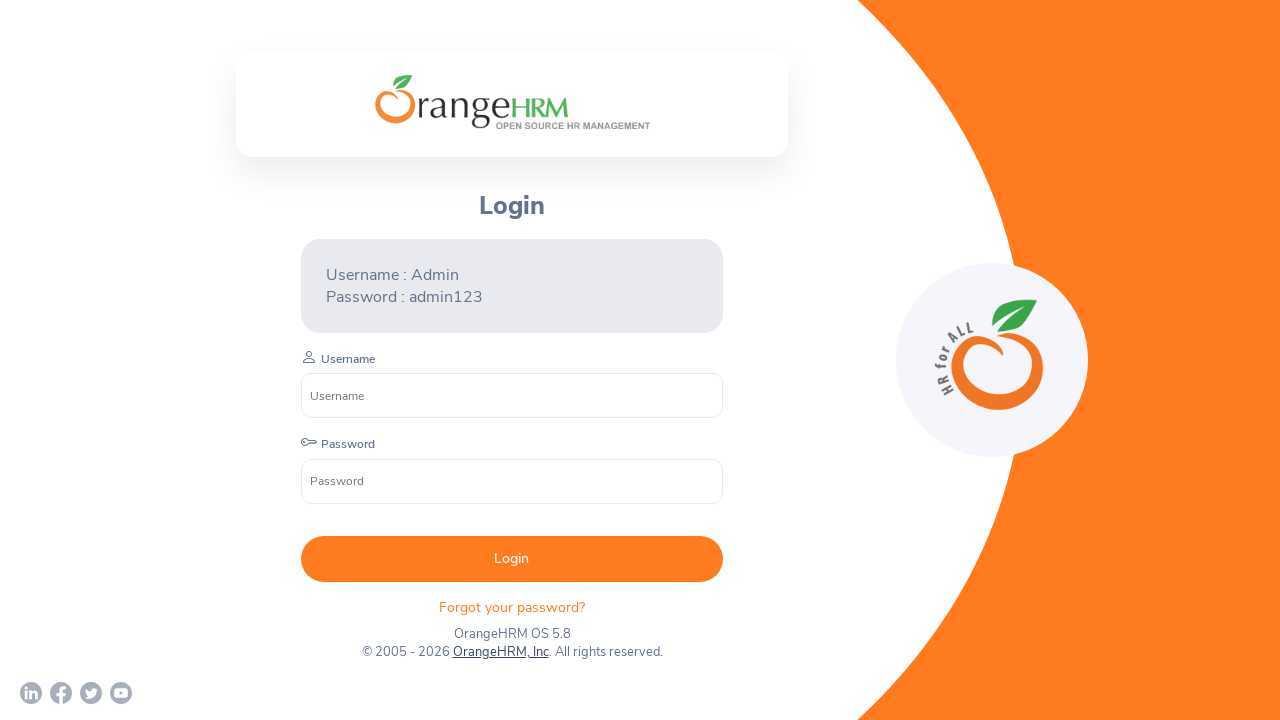

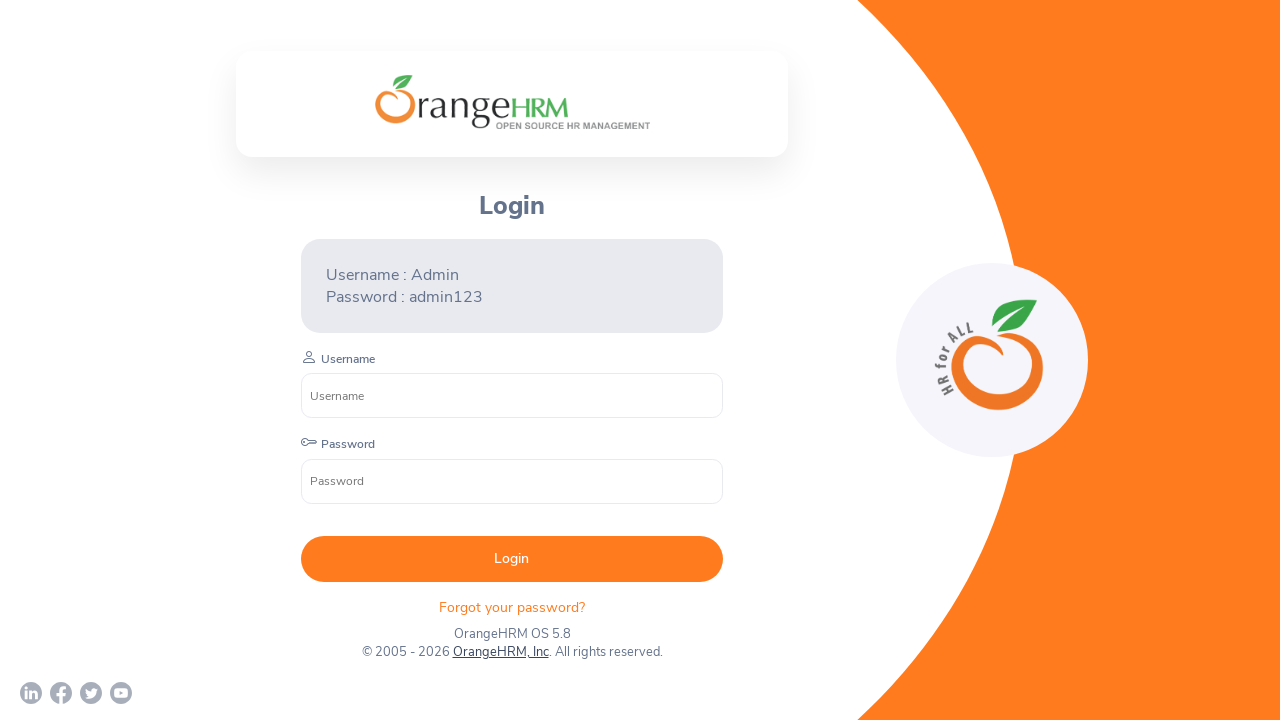